Tests incremental dropdown functionality for passenger selection by increasing and decreasing adult, child, and infant passenger counts

Starting URL: https://rahulshettyacademy.com/dropdownsPractise/

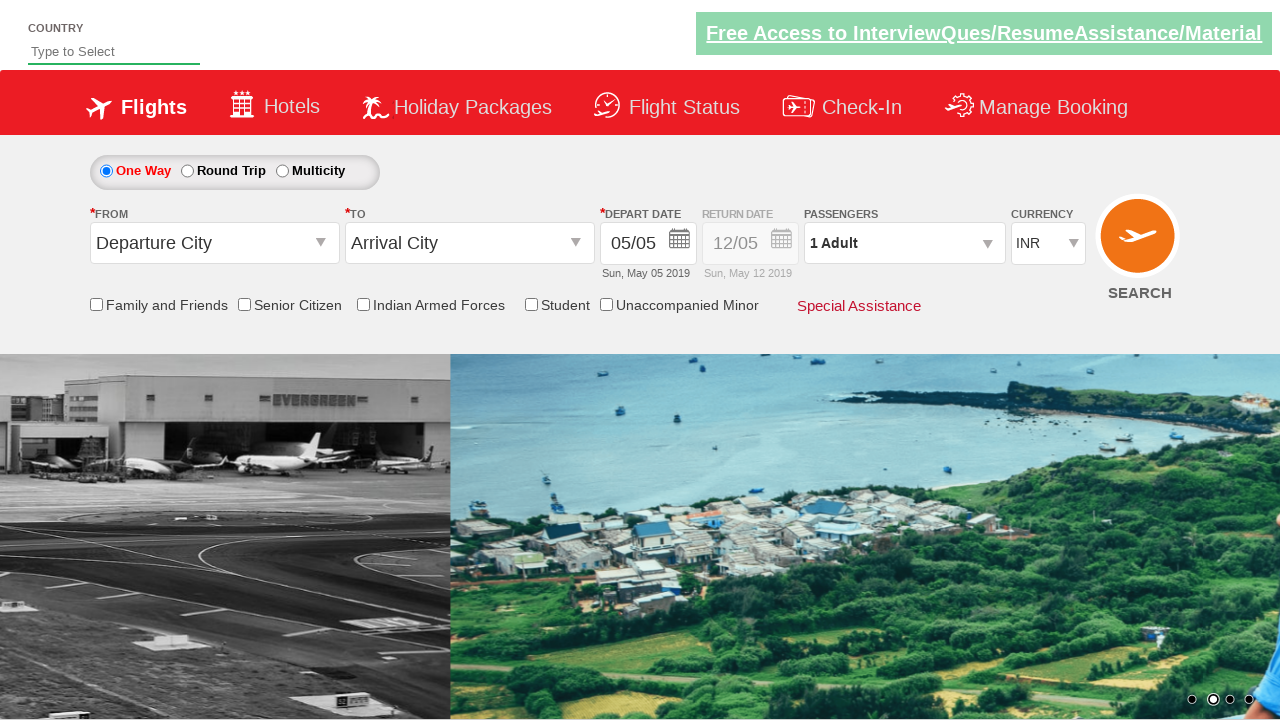

Clicked on passenger dropdown to open it at (904, 243) on #divpaxinfo
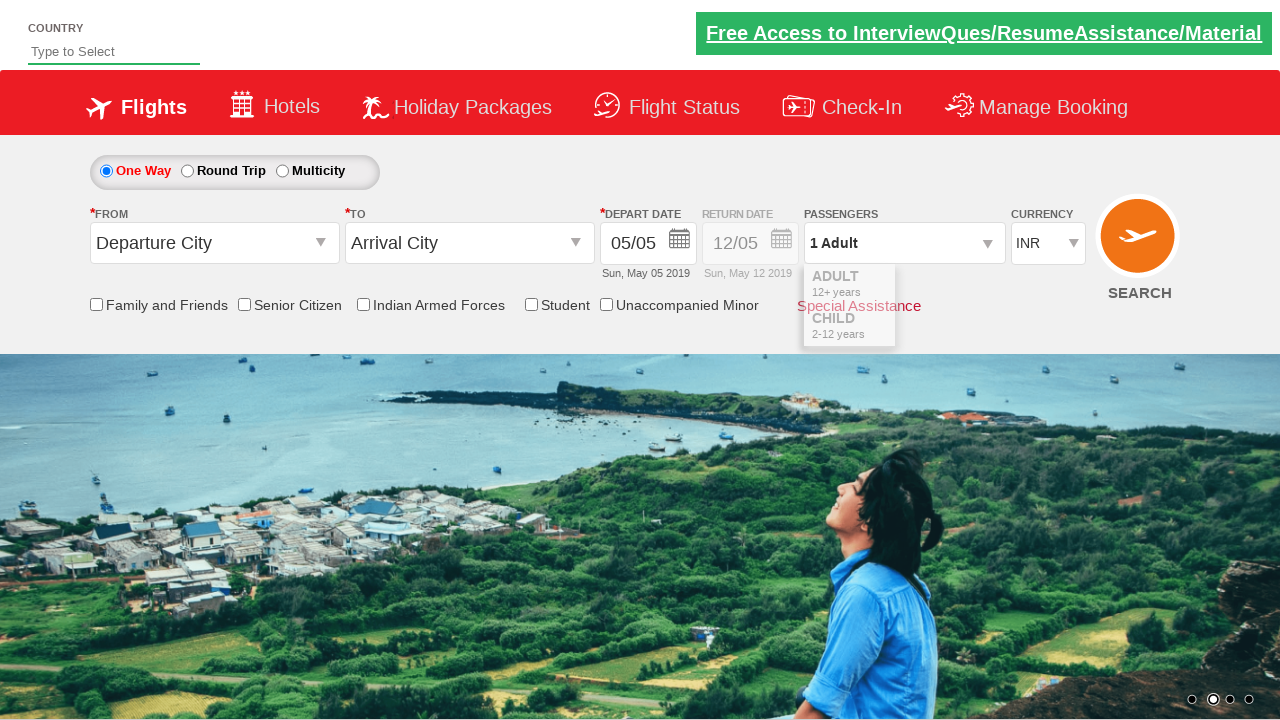

Passenger dropdown opened and increment adult button became visible
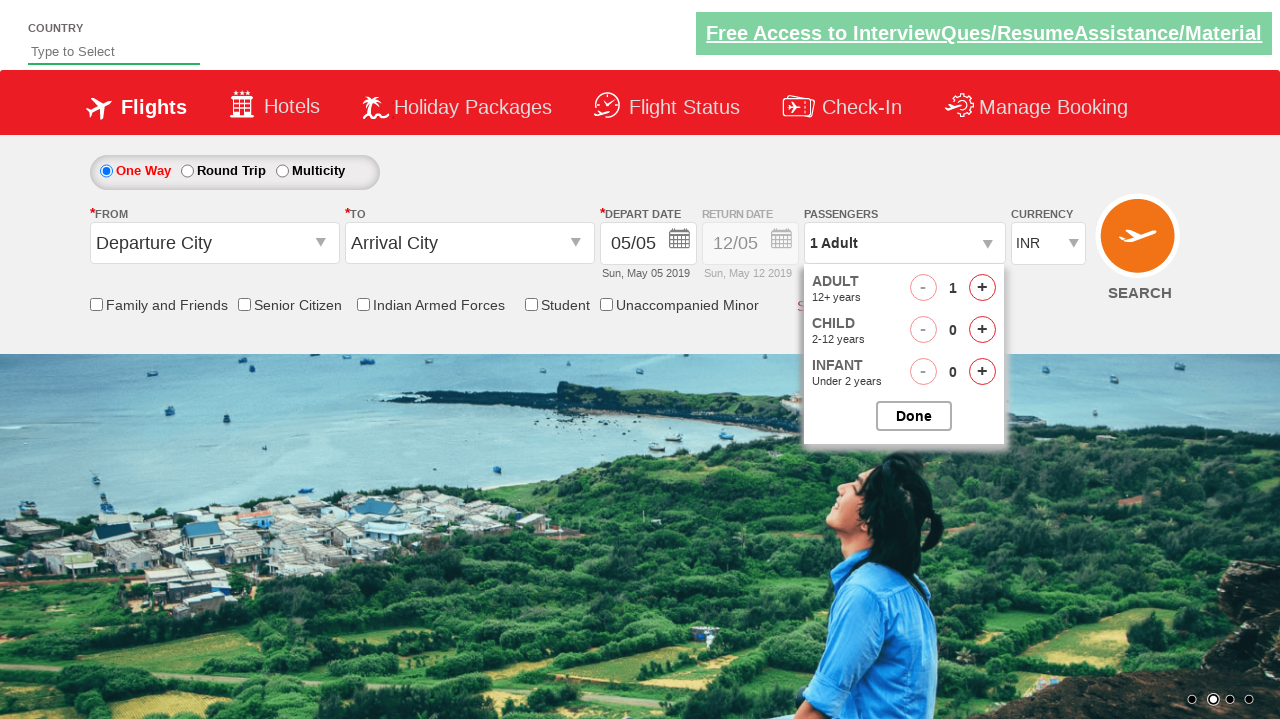

Incremented adult count (click 1/4) at (982, 288) on #hrefIncAdt
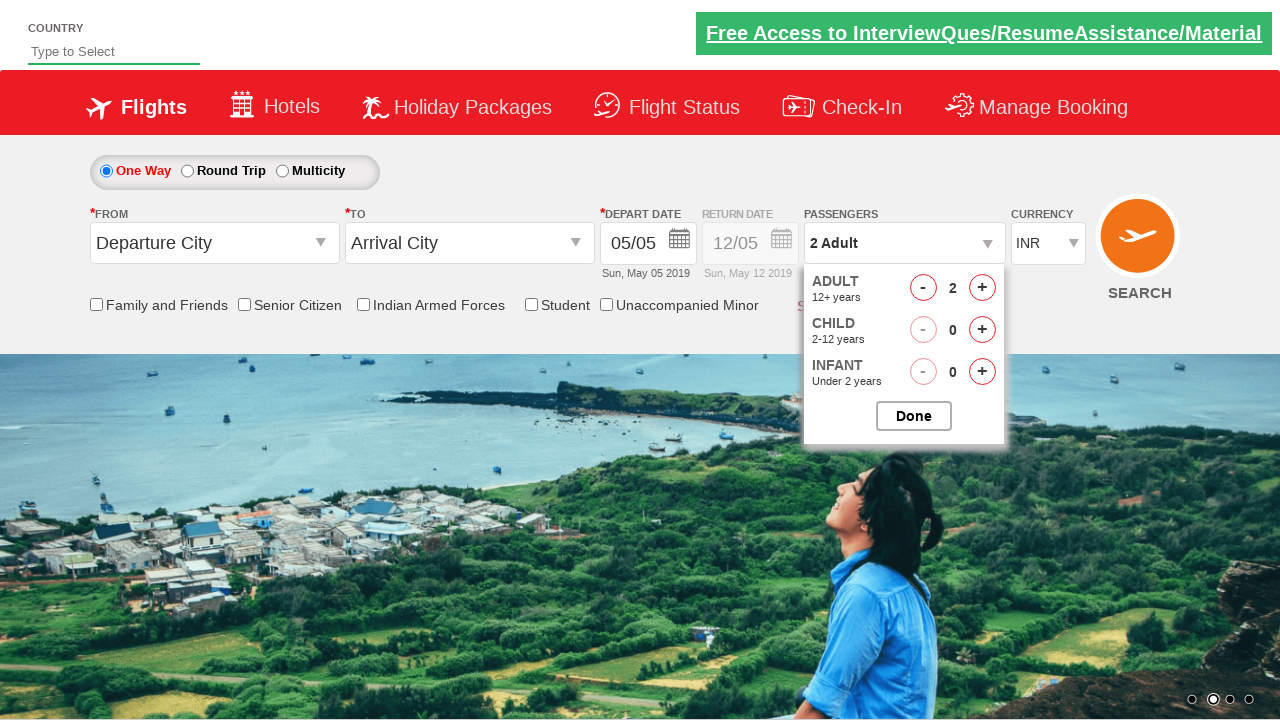

Incremented adult count (click 2/4) at (982, 288) on #hrefIncAdt
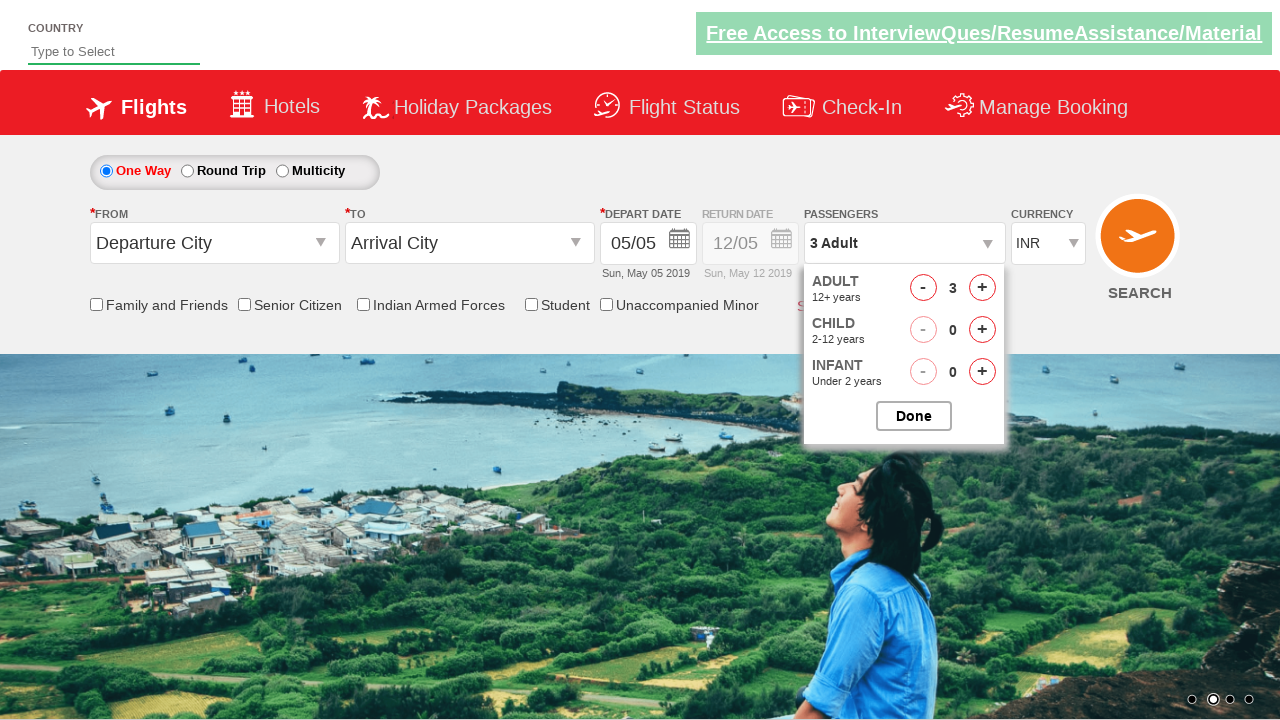

Incremented adult count (click 3/4) at (982, 288) on #hrefIncAdt
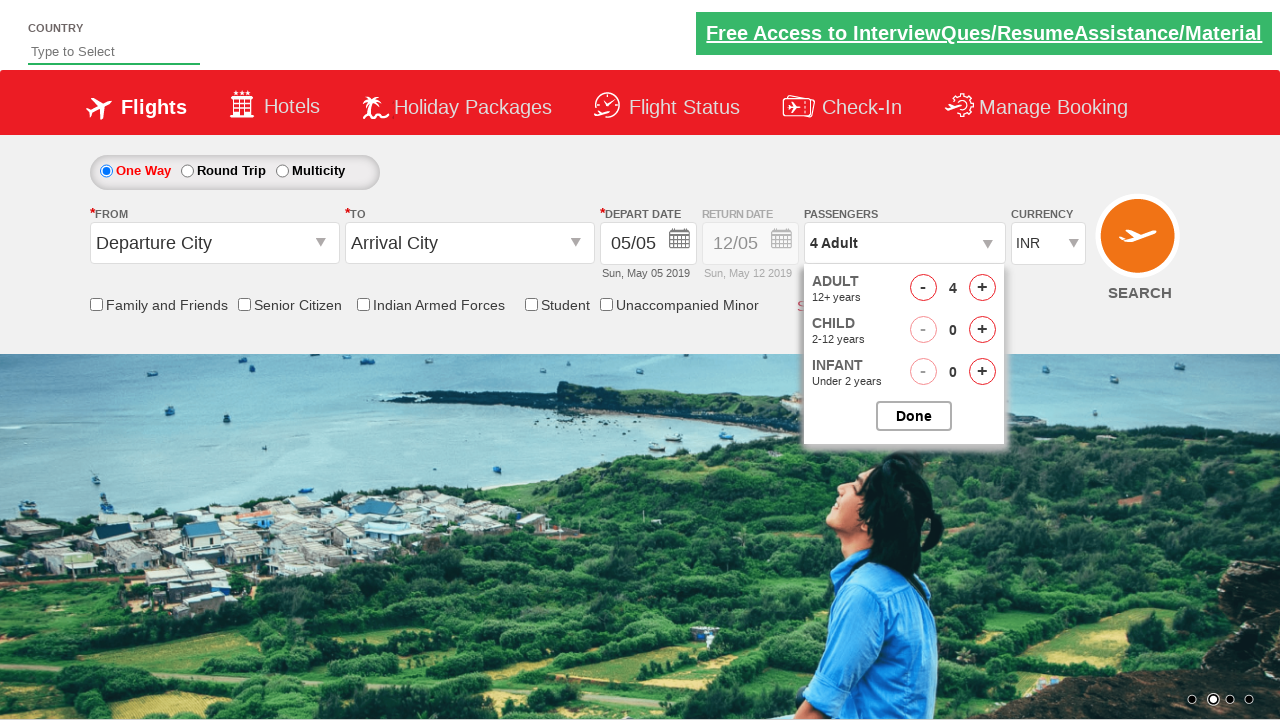

Incremented adult count (click 4/4) at (982, 288) on #hrefIncAdt
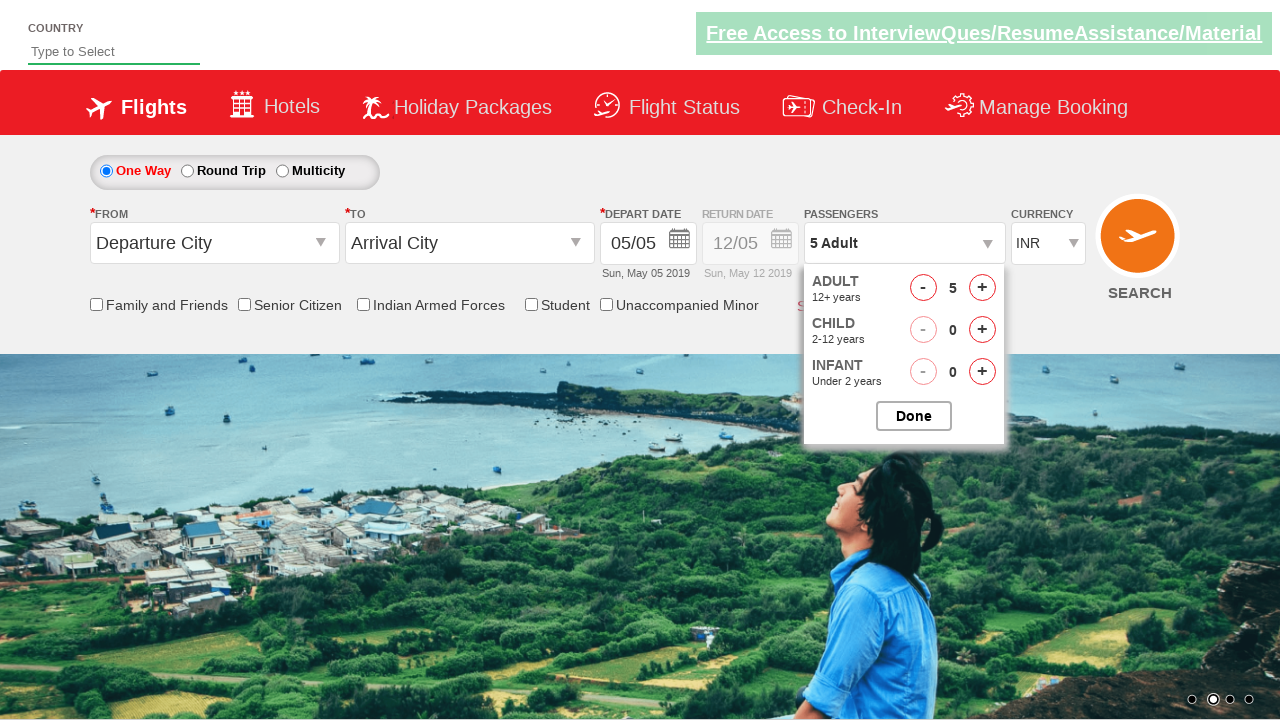

Incremented child count (click 1/4) at (982, 330) on #hrefIncChd
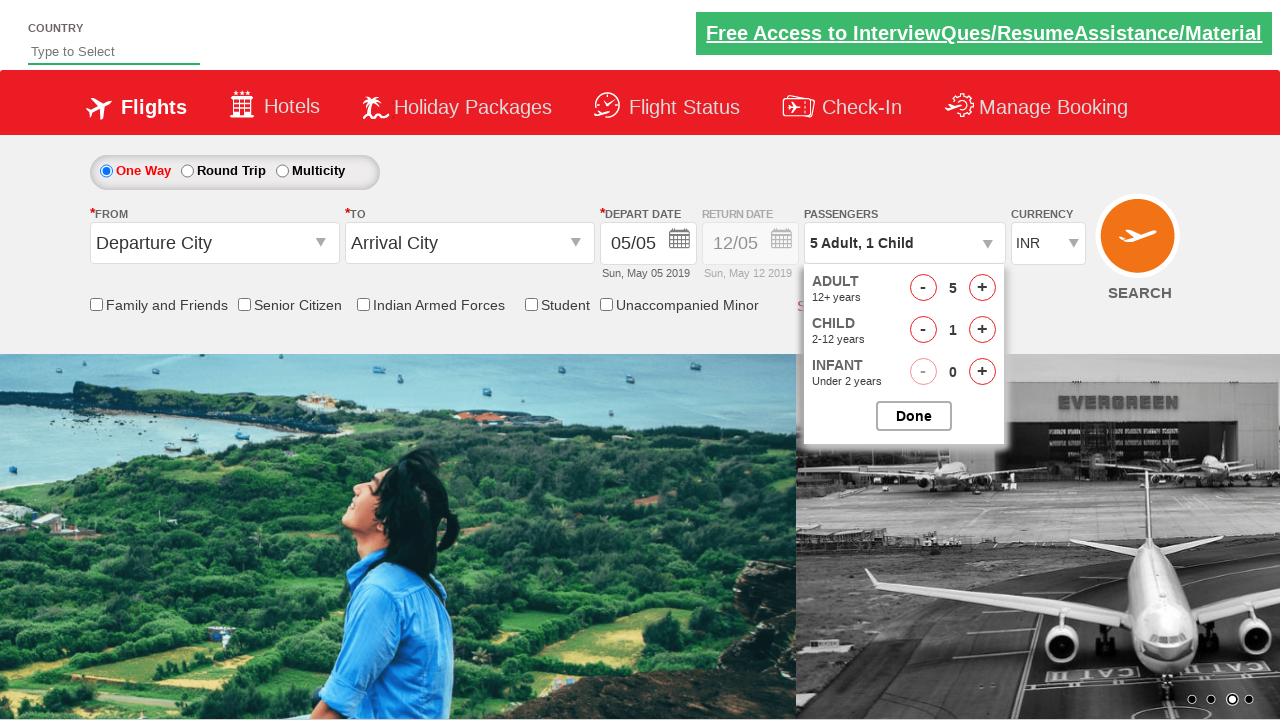

Incremented child count (click 2/4) at (982, 330) on #hrefIncChd
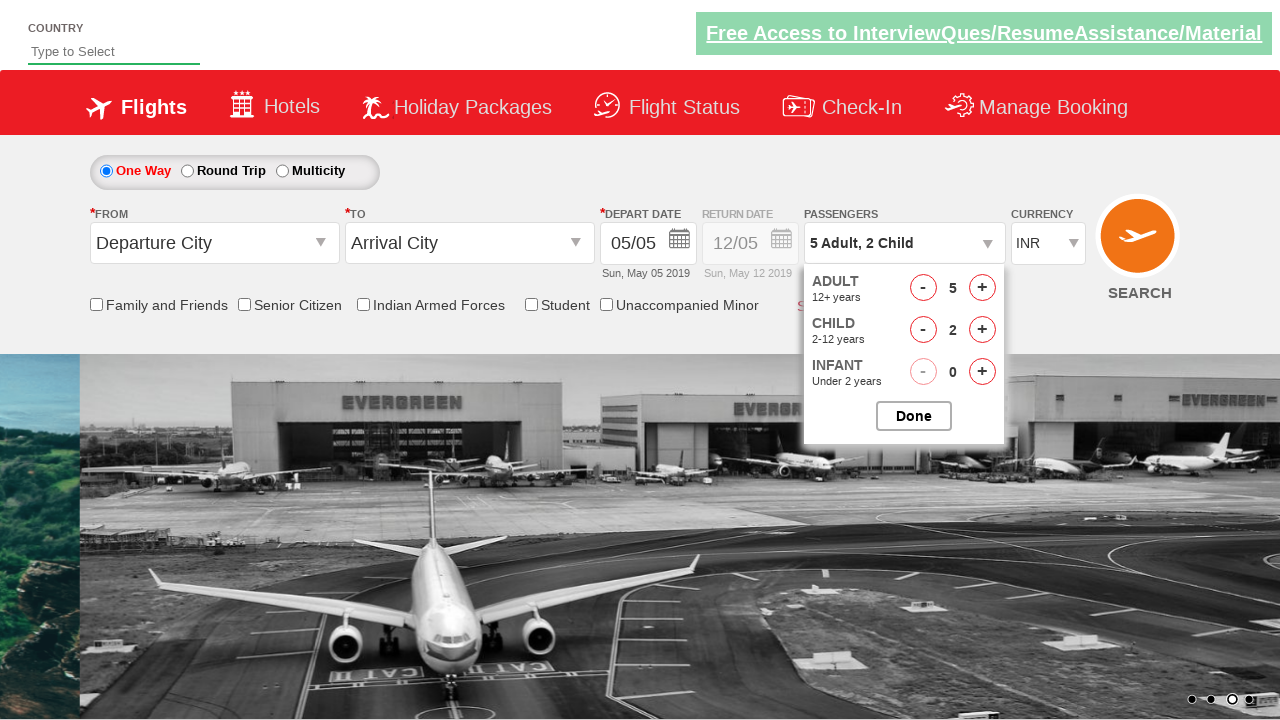

Incremented child count (click 3/4) at (982, 330) on #hrefIncChd
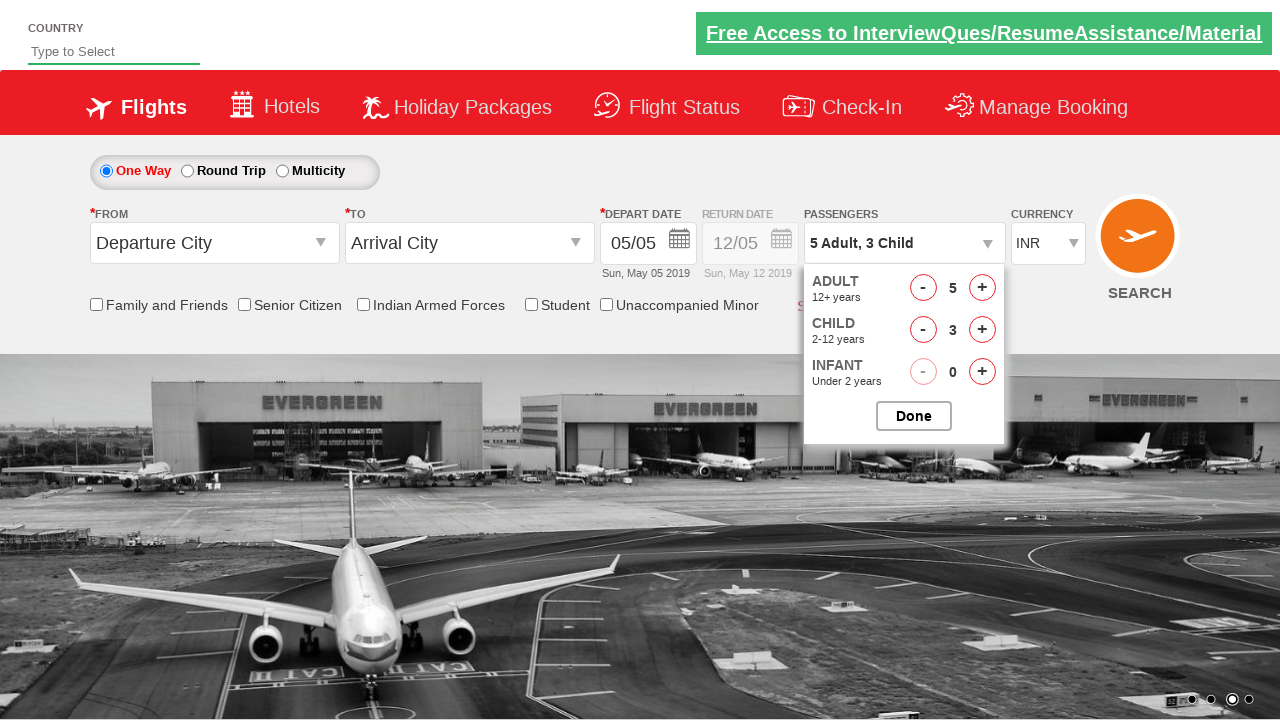

Incremented child count (click 4/4) at (982, 330) on #hrefIncChd
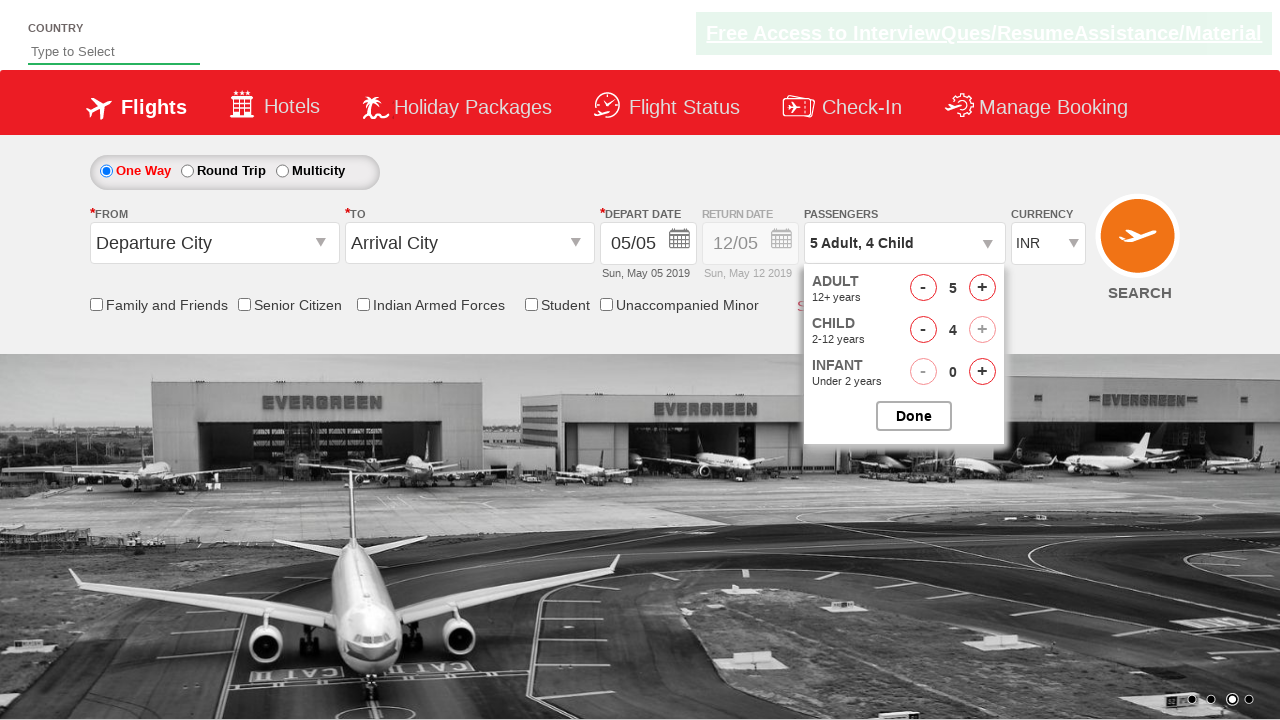

Incremented infant count (click 1/2) at (982, 372) on #hrefIncInf
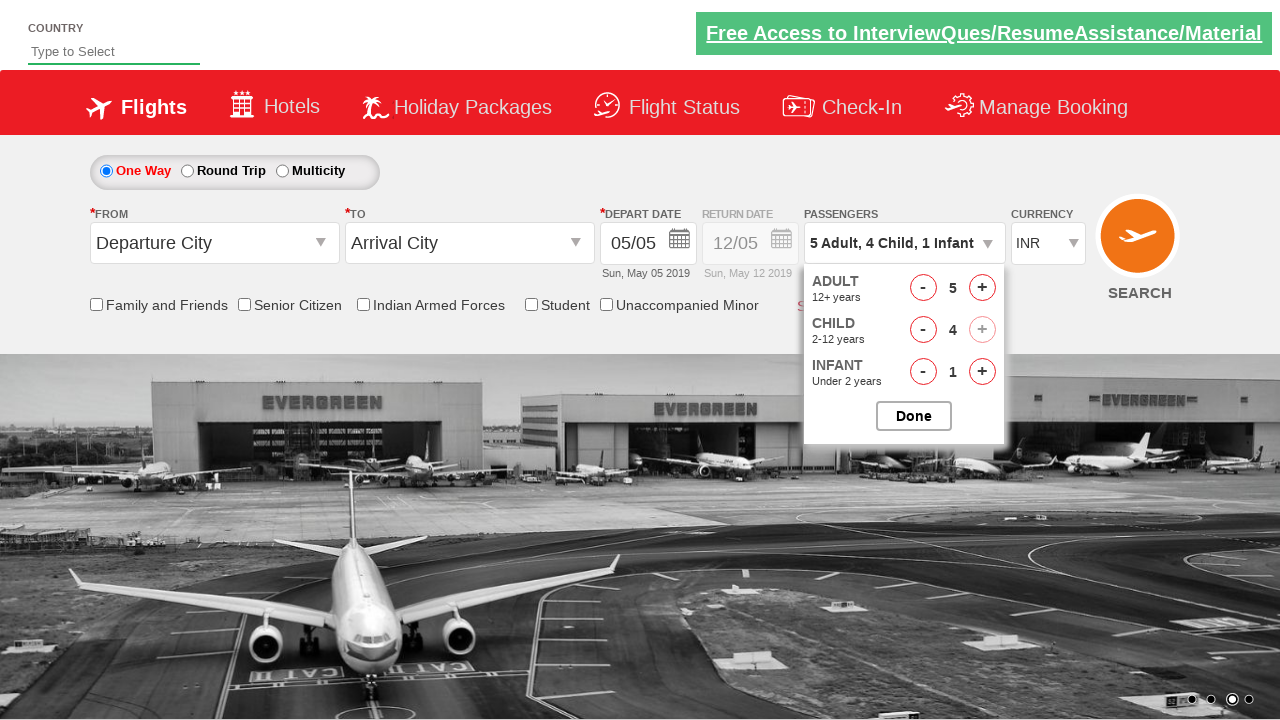

Incremented infant count (click 2/2) at (982, 372) on #hrefIncInf
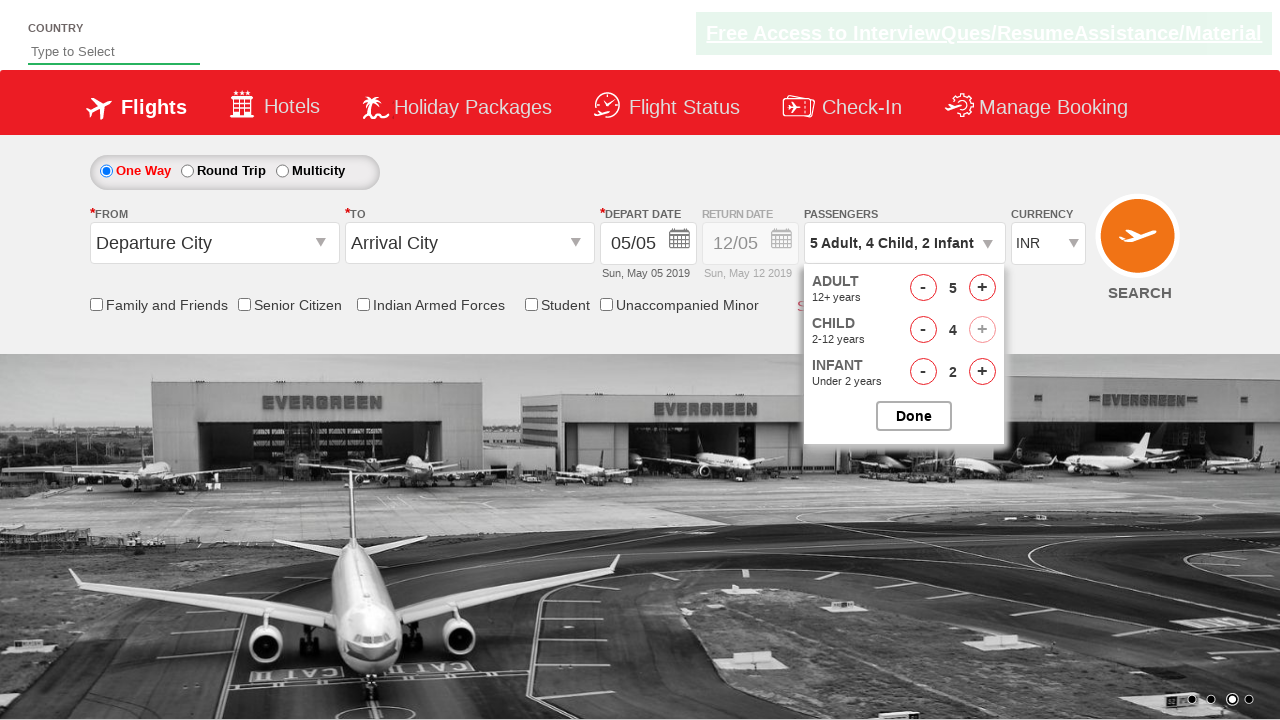

Decremented adult count (click 1/2) at (923, 288) on #hrefDecAdt
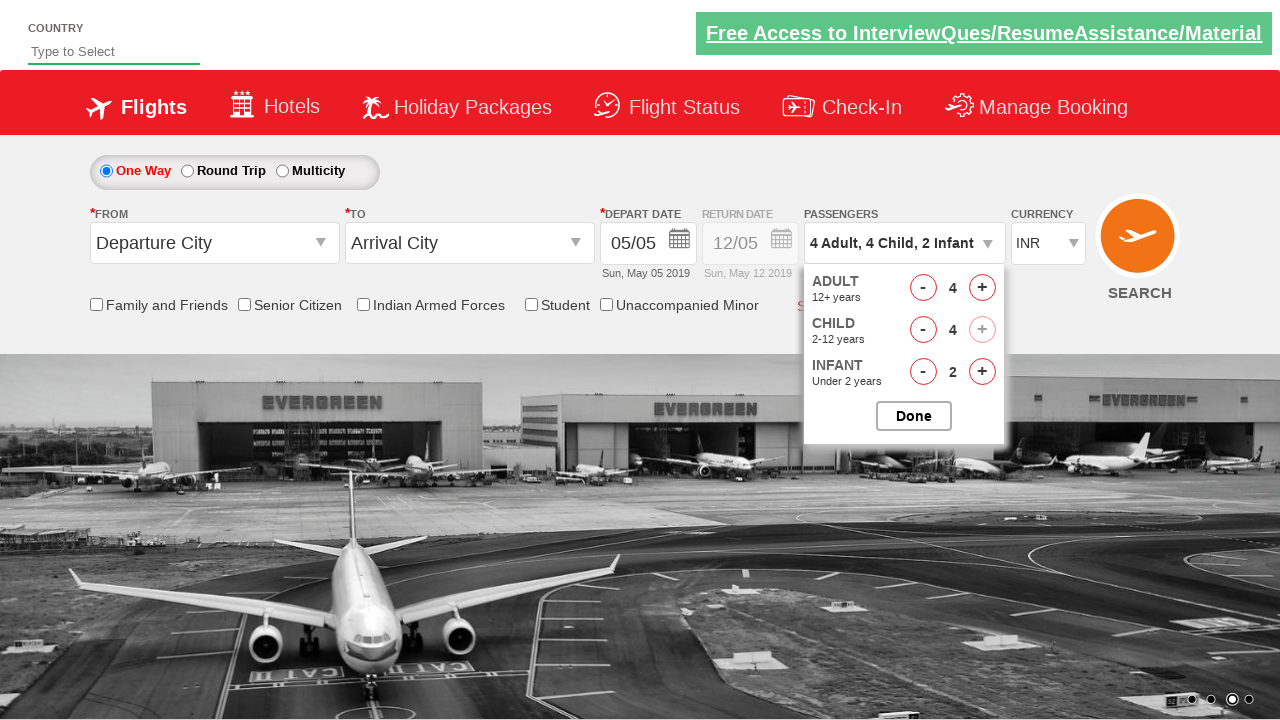

Decremented adult count (click 2/2) at (923, 288) on #hrefDecAdt
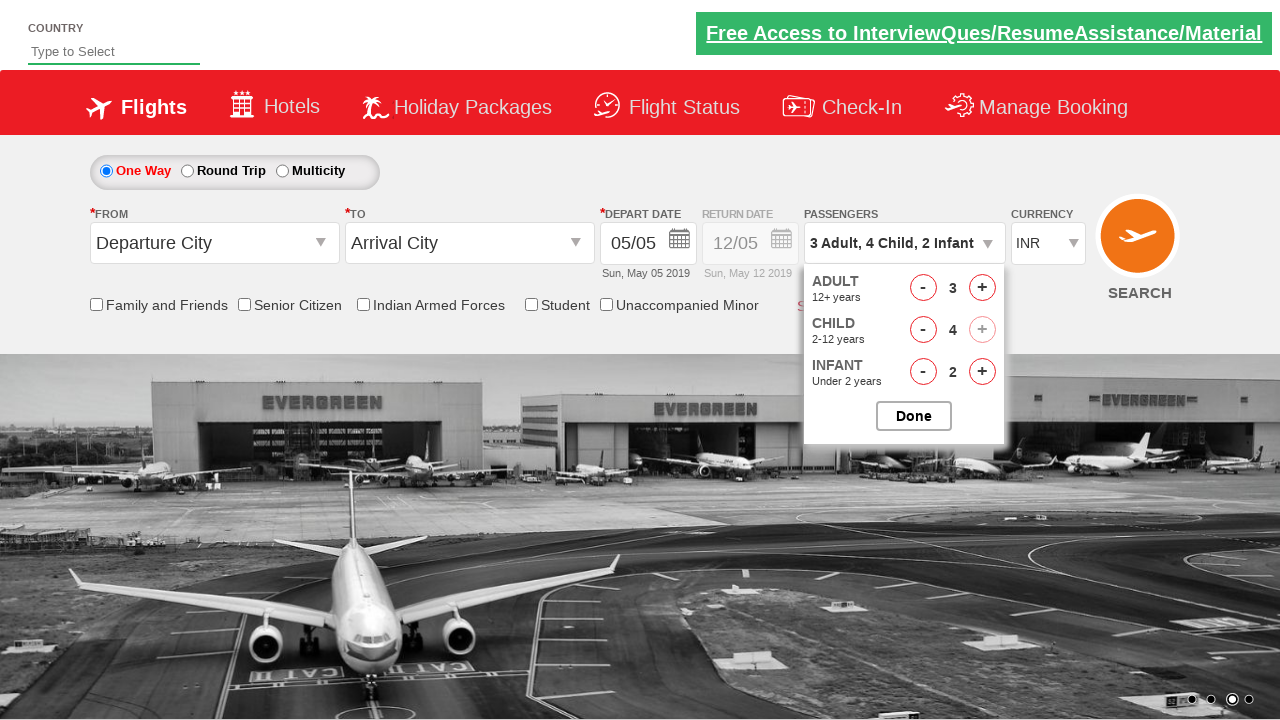

Decremented child count (click 1/2) at (923, 330) on #hrefDecChd
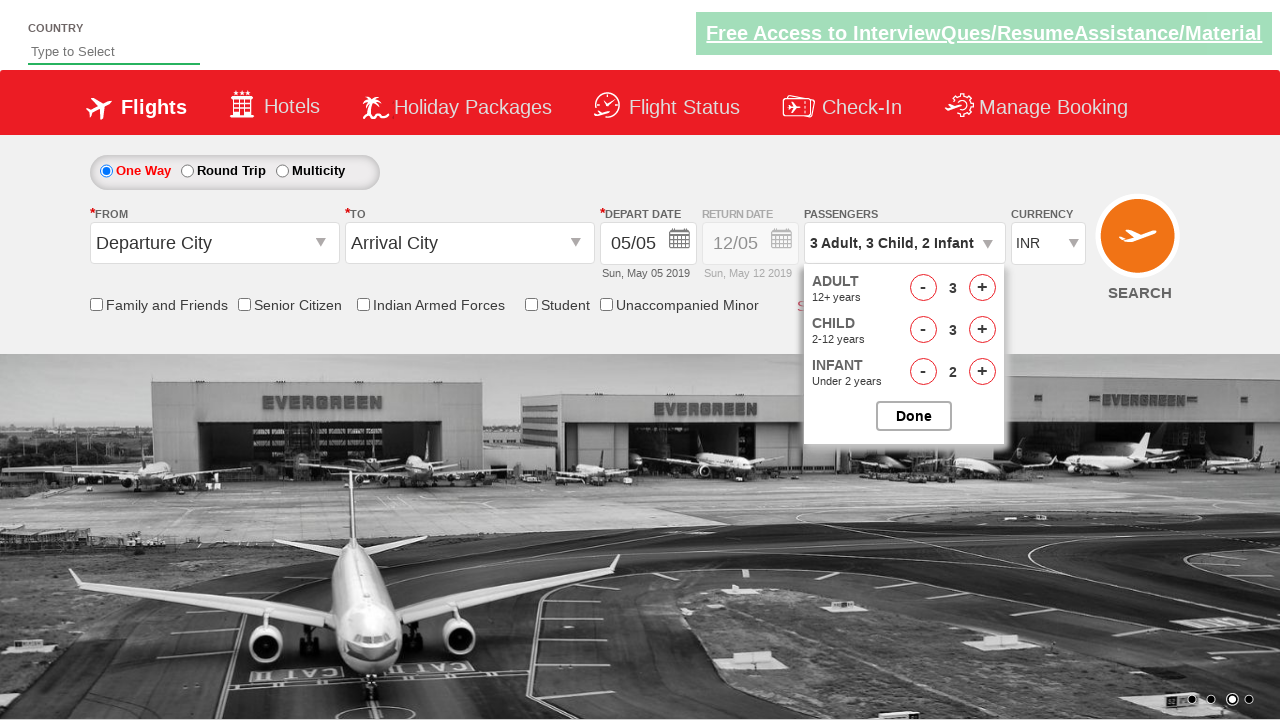

Decremented child count (click 2/2) at (923, 330) on #hrefDecChd
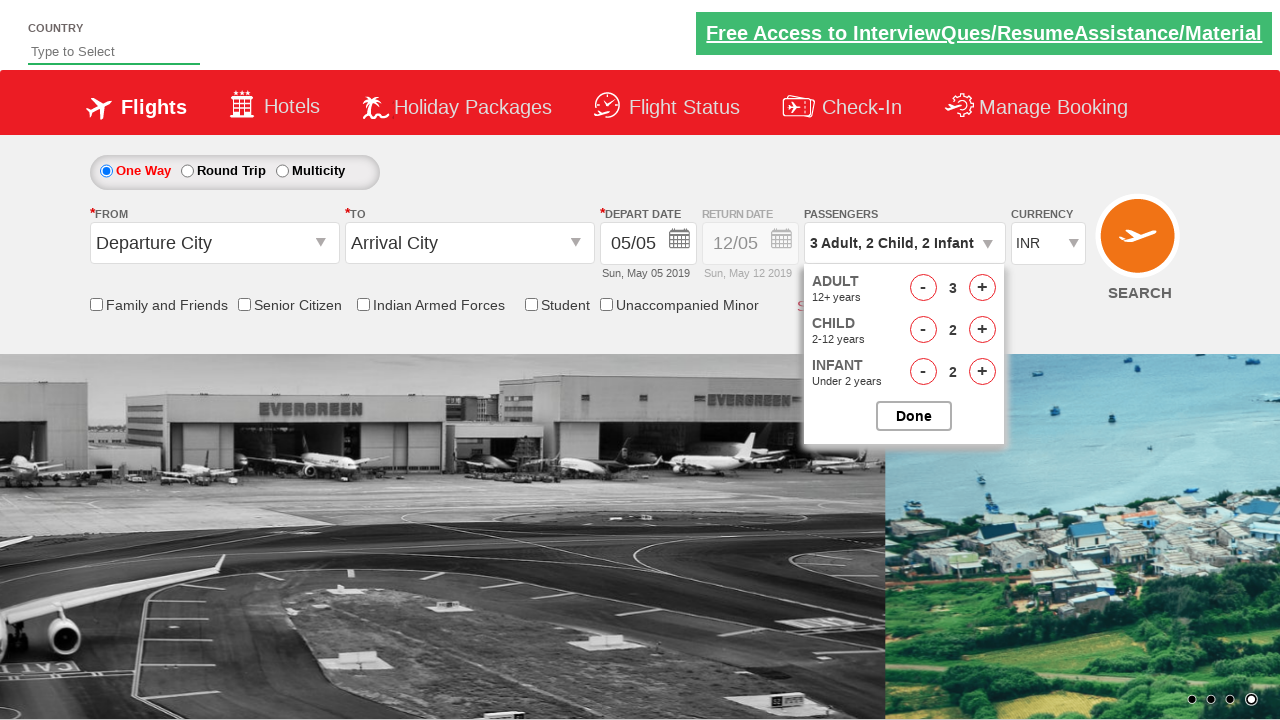

Decremented infant count (click 1/1) at (923, 372) on #hrefDecInf
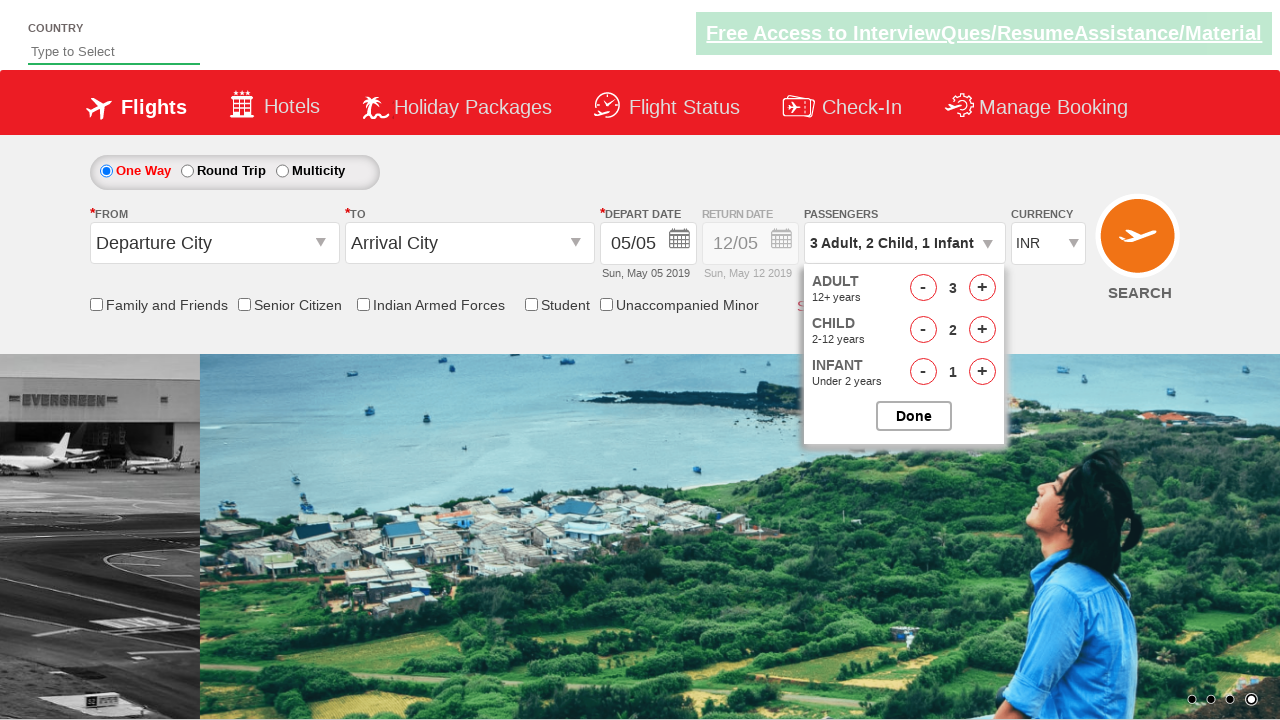

Clicked Done button to close the passenger dropdown at (914, 416) on .buttonN
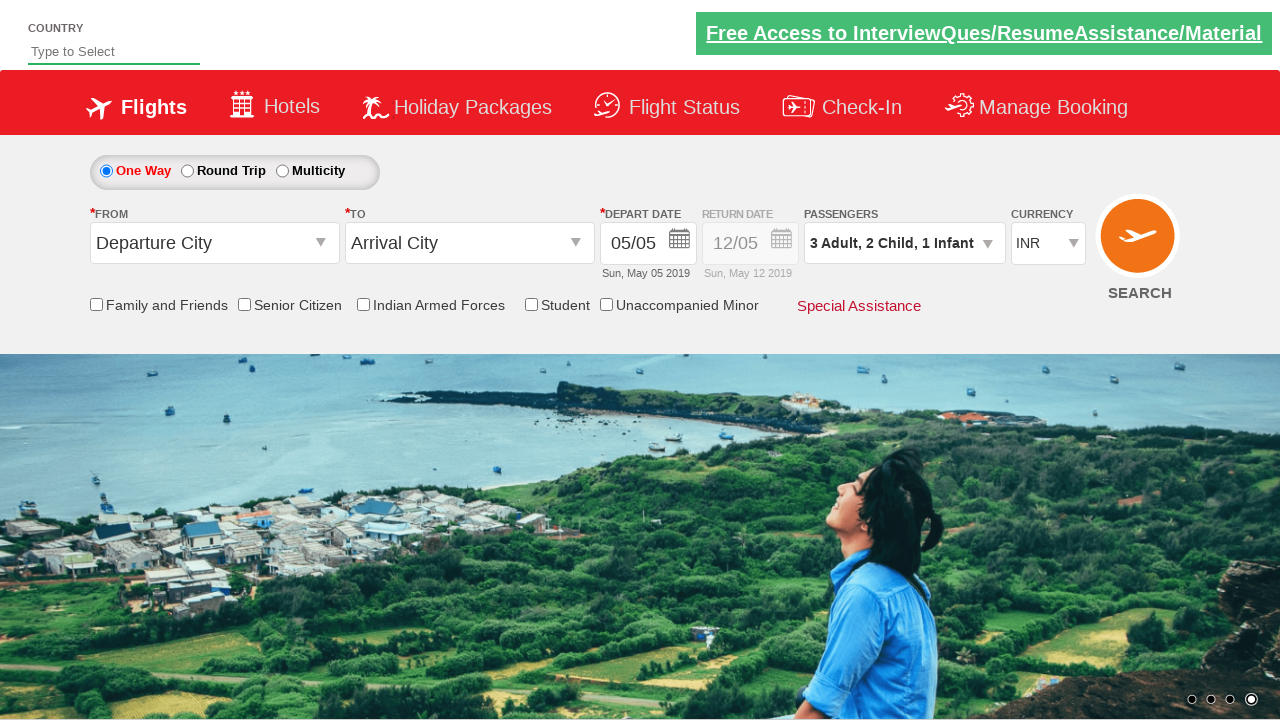

Verified final passenger count is displayed
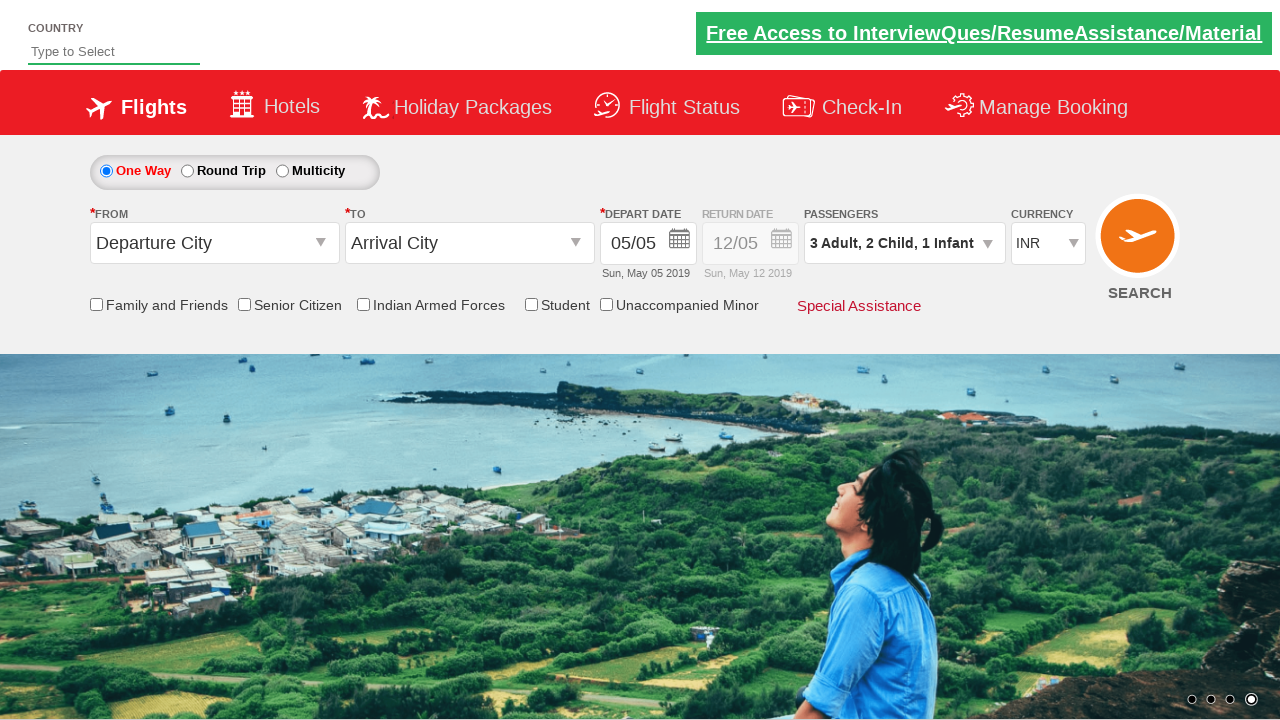

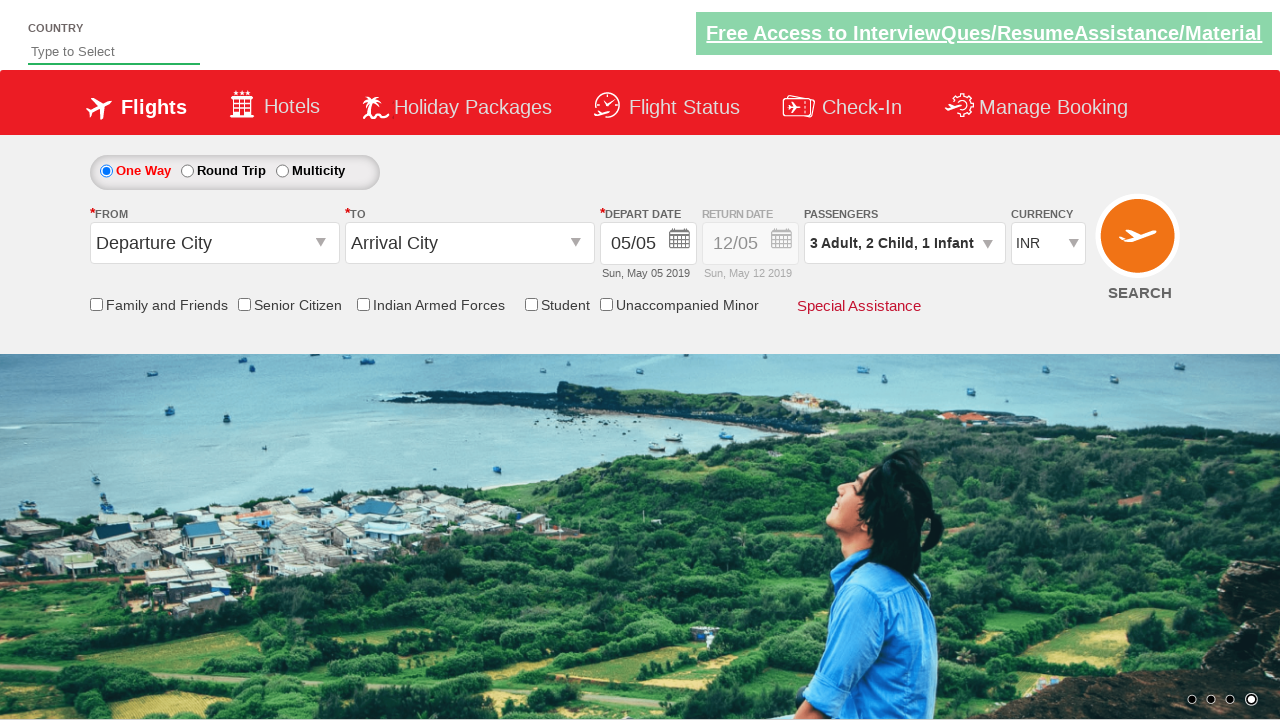